Clicks on the Click button/link on the homepage

Starting URL: http://www.uitestingplayground.com/

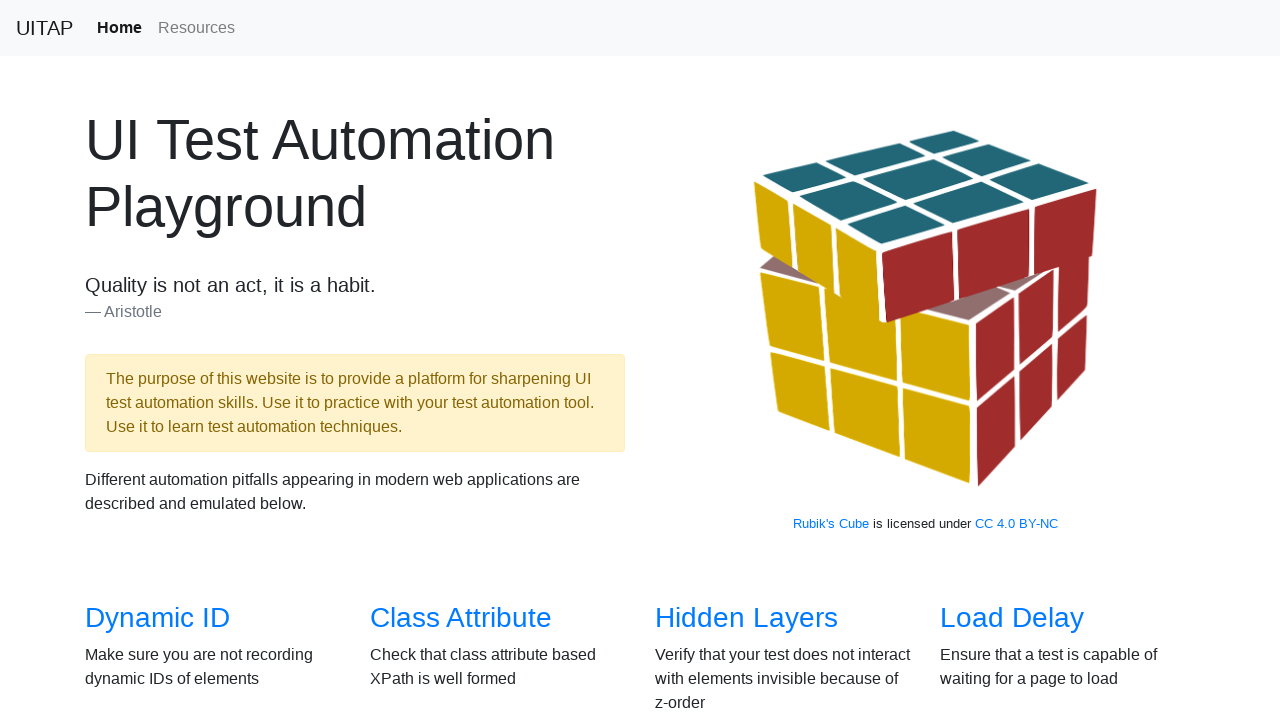

Clicked on the Click button/link on the homepage at (685, 360) on a:has-text('Click')
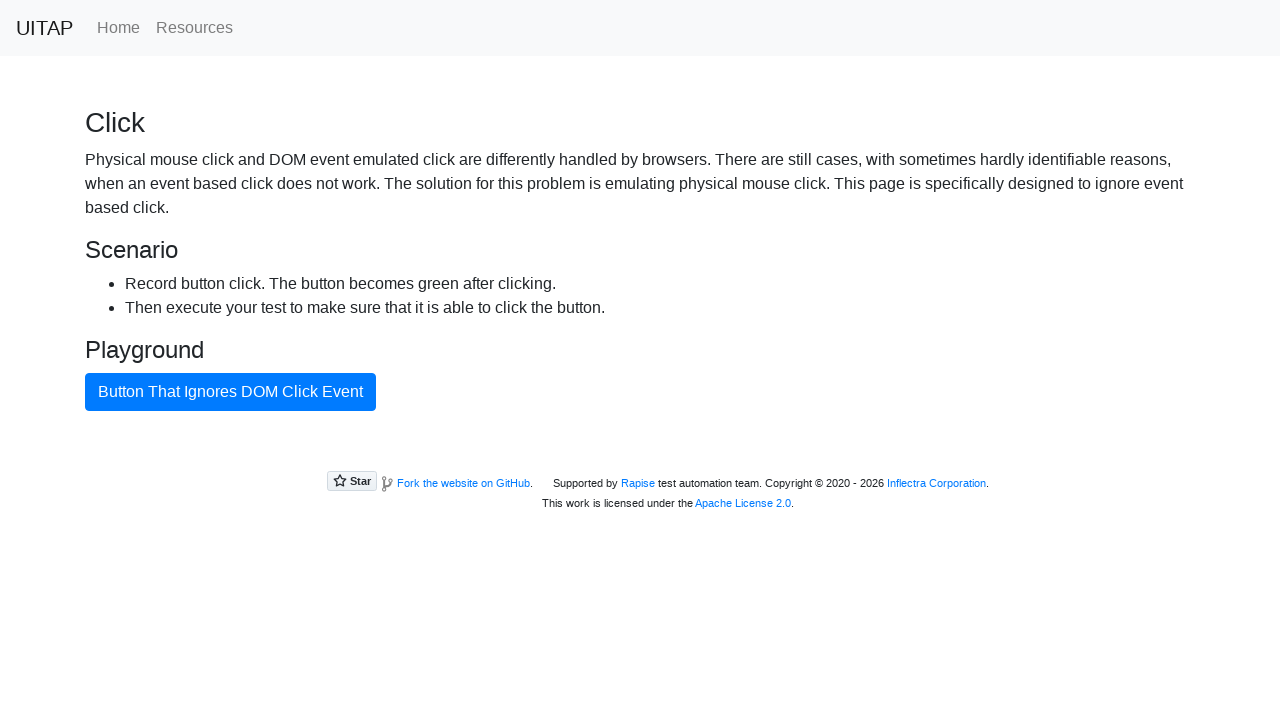

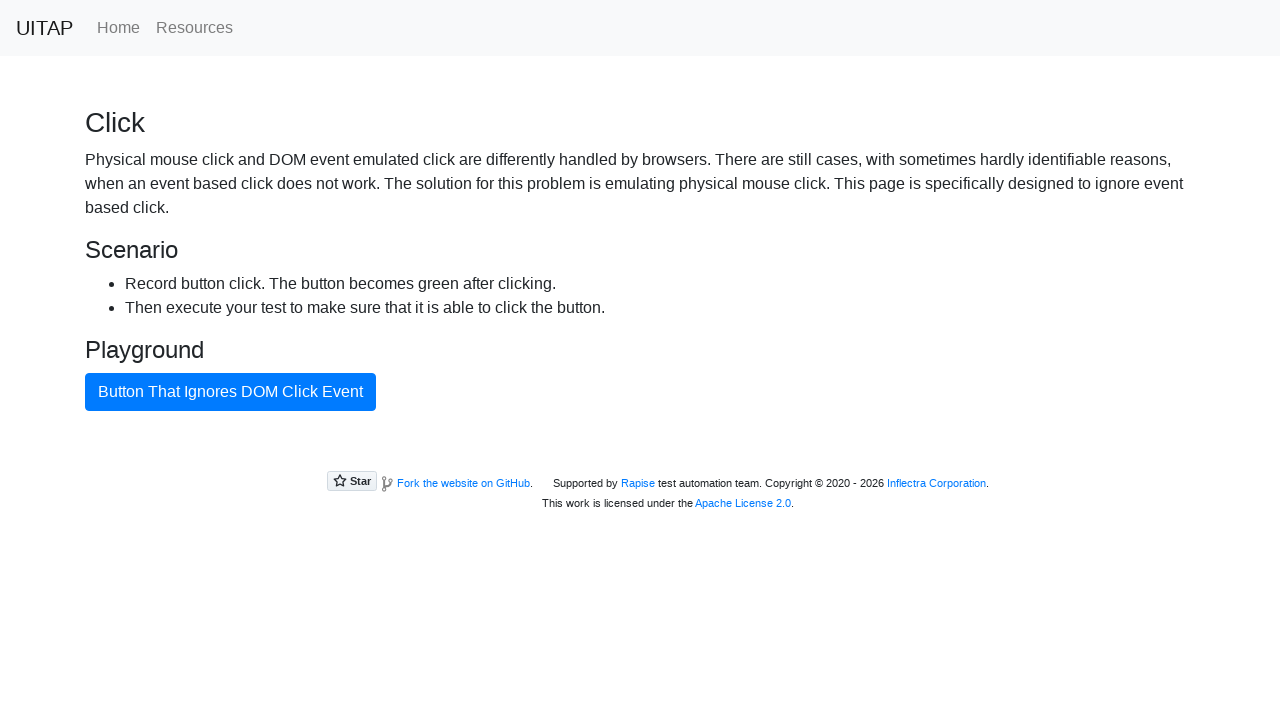